Tests video player functionality on videojs.com by clicking on the video player element to start playback

Starting URL: http://videojs.com

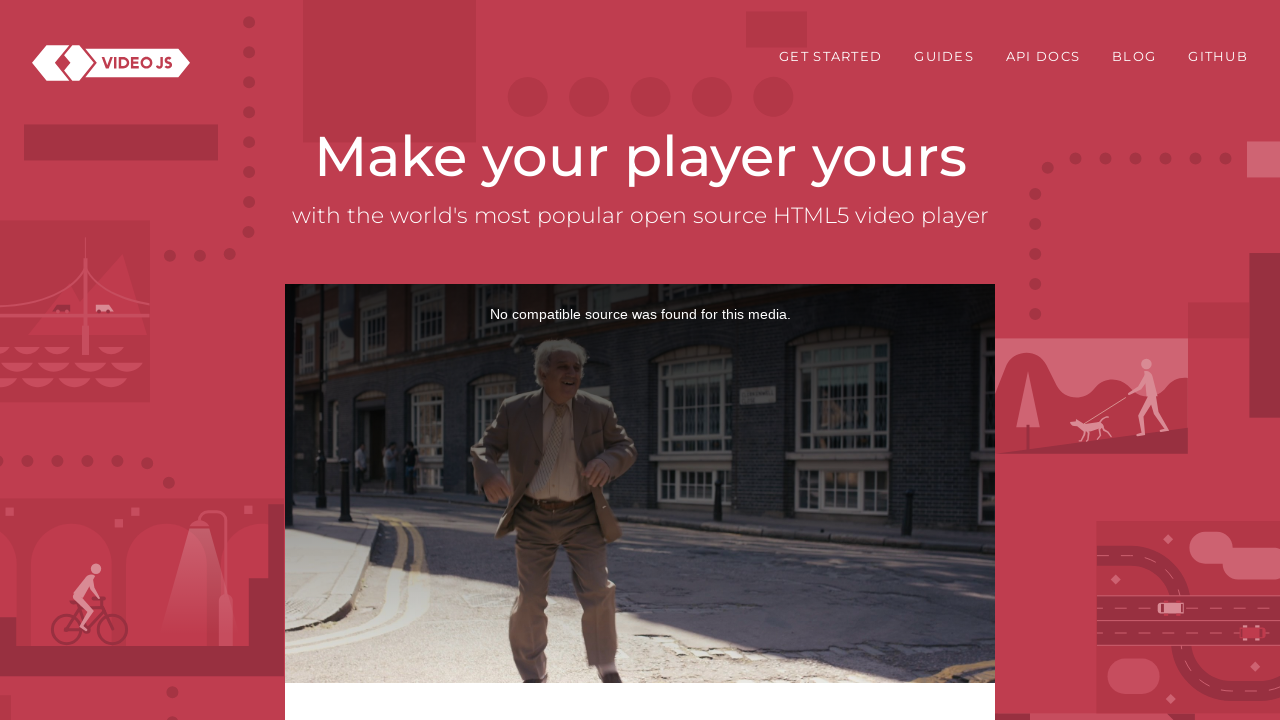

Set viewport size to 1920x1080
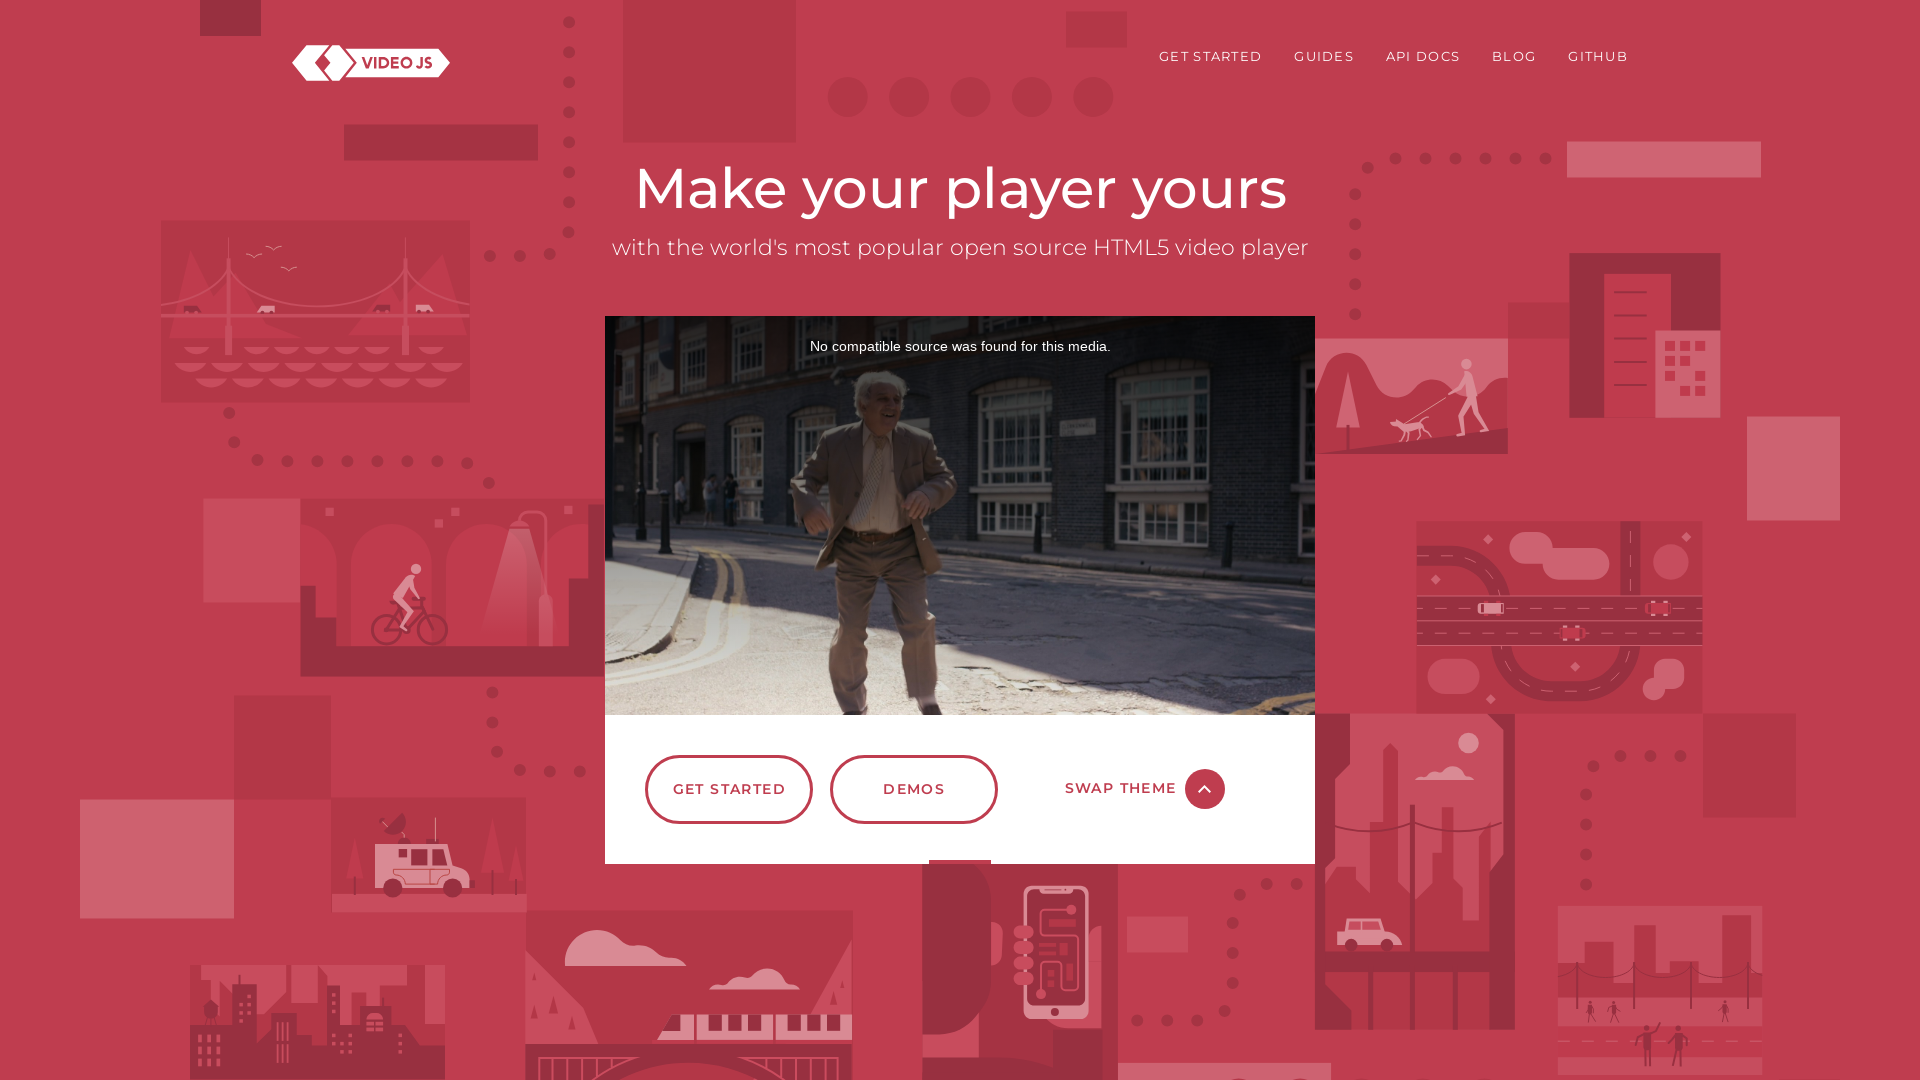

Clicked video player element to start playback at (960, 516) on #vjs_video_3
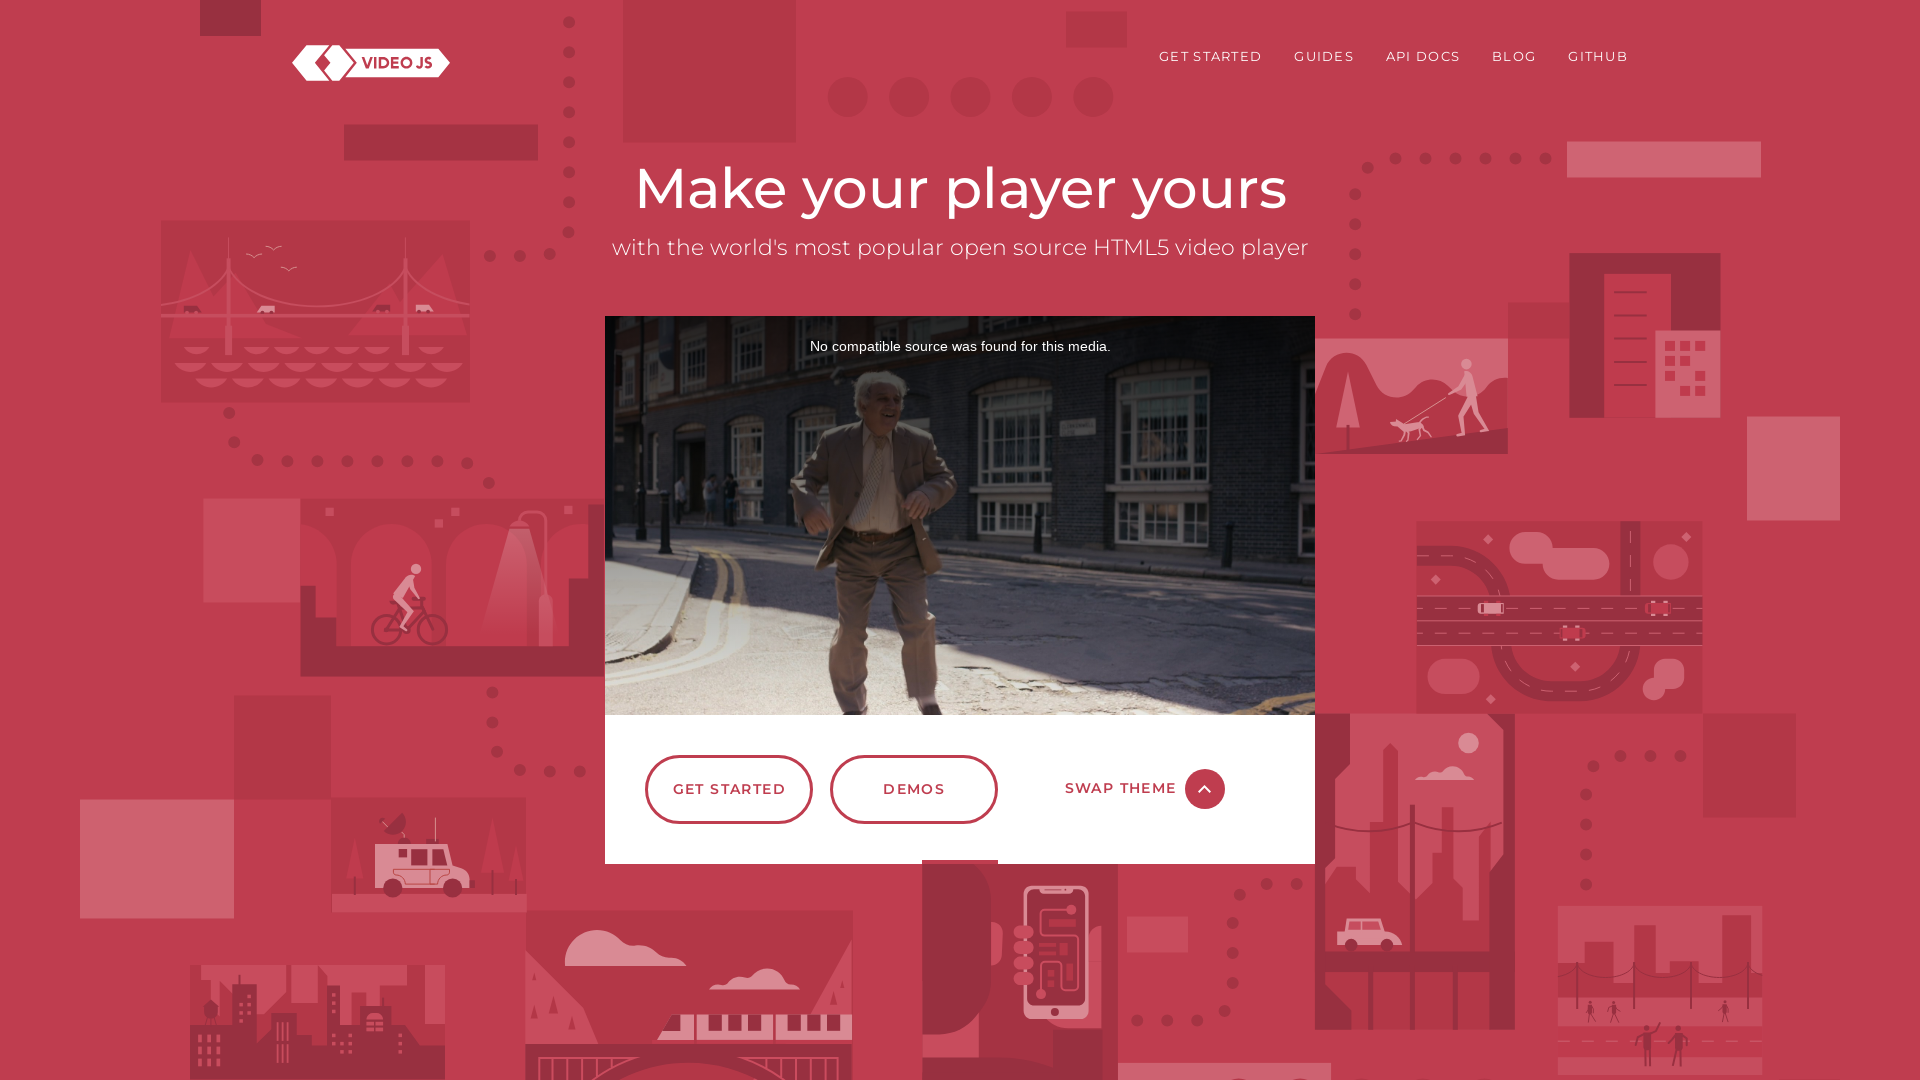

Waited 10 seconds for video playback
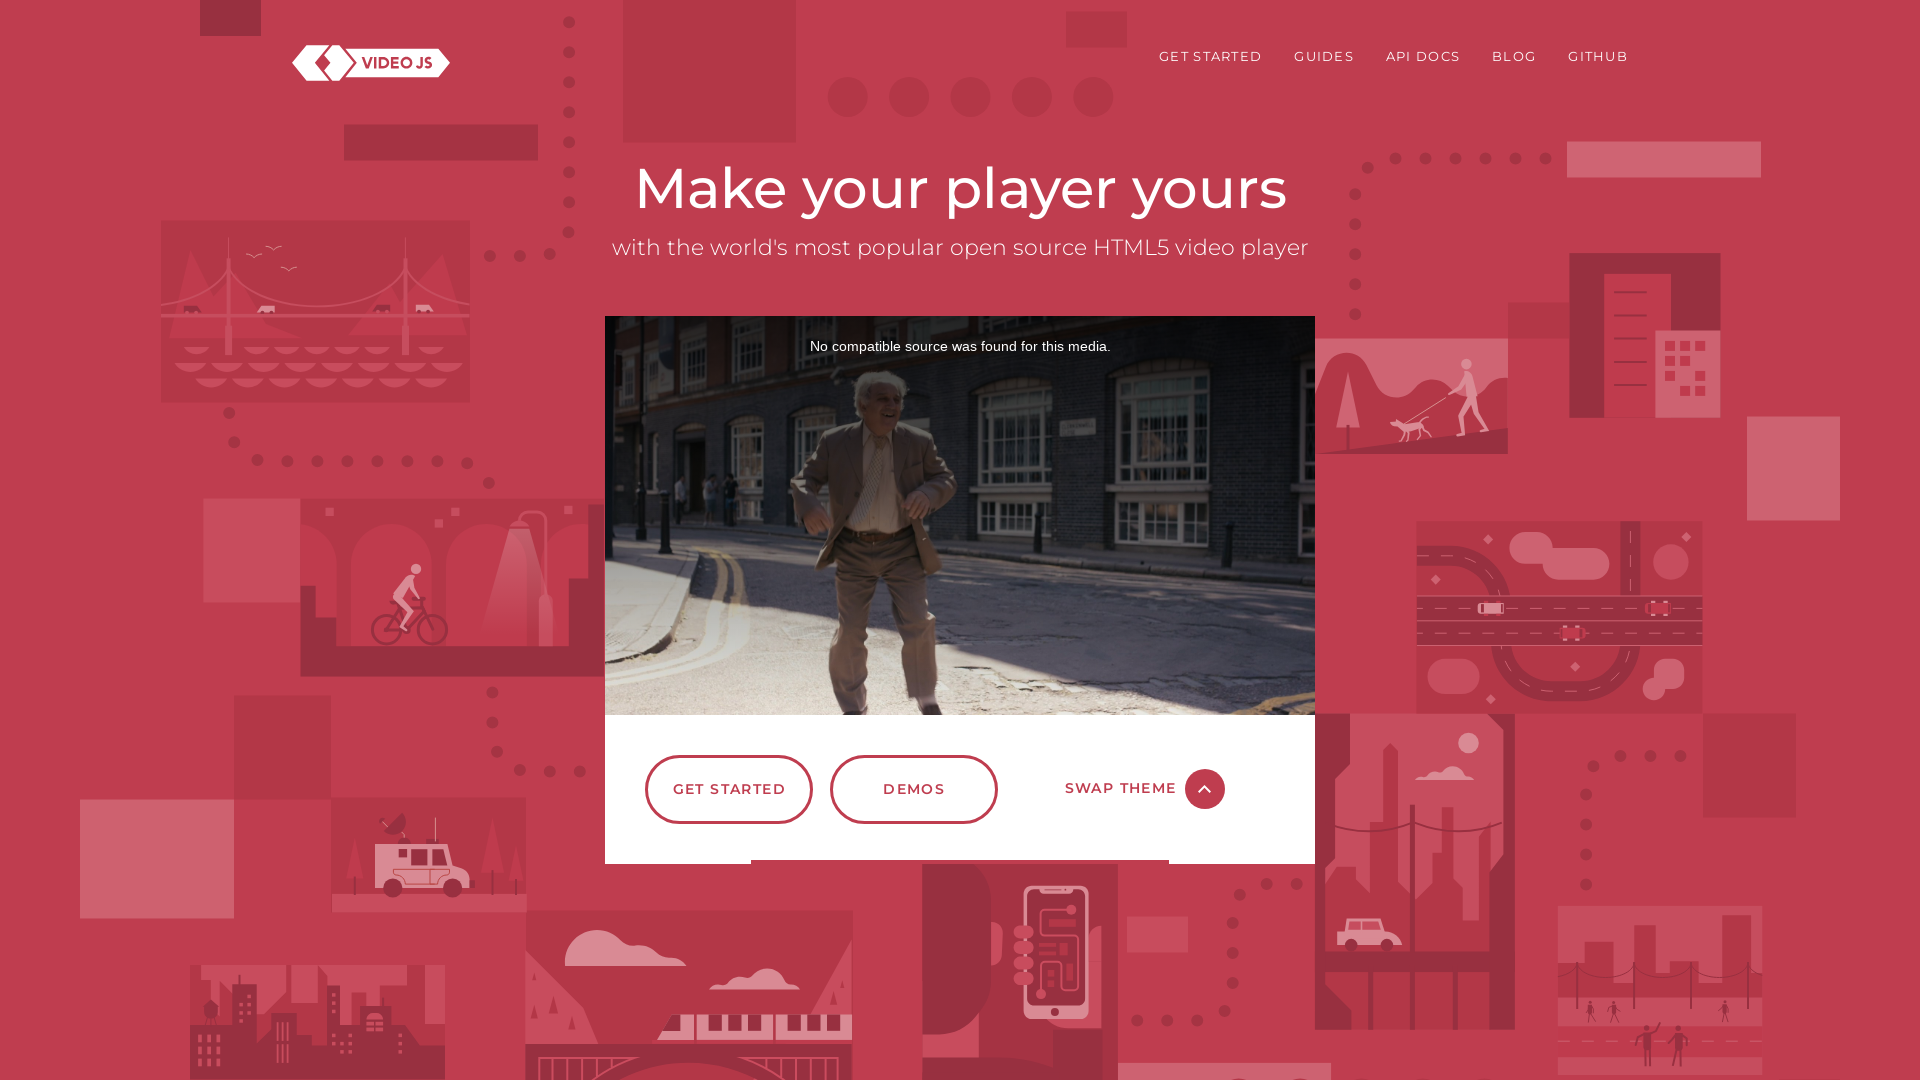

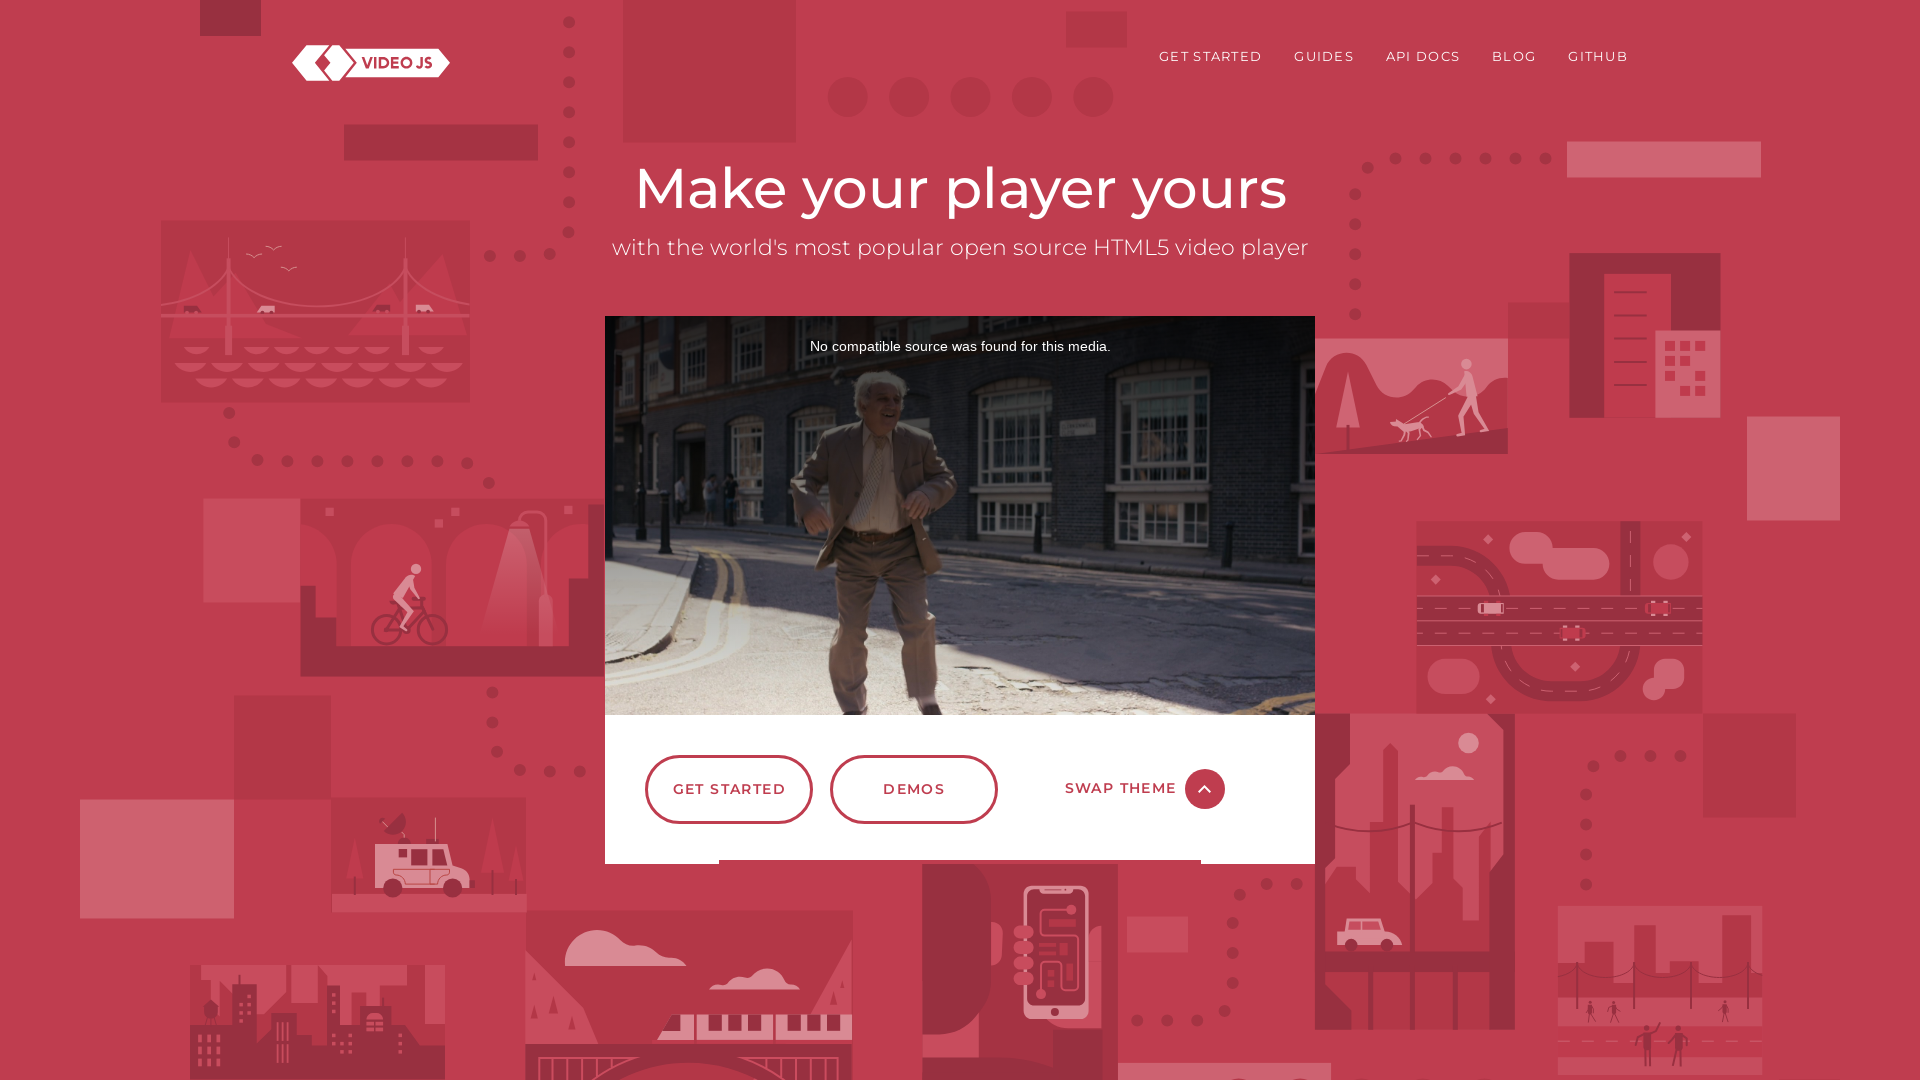